Tests radio button functionality by clicking on the male radio button option

Starting URL: https://trytestingthis.netlify.app/

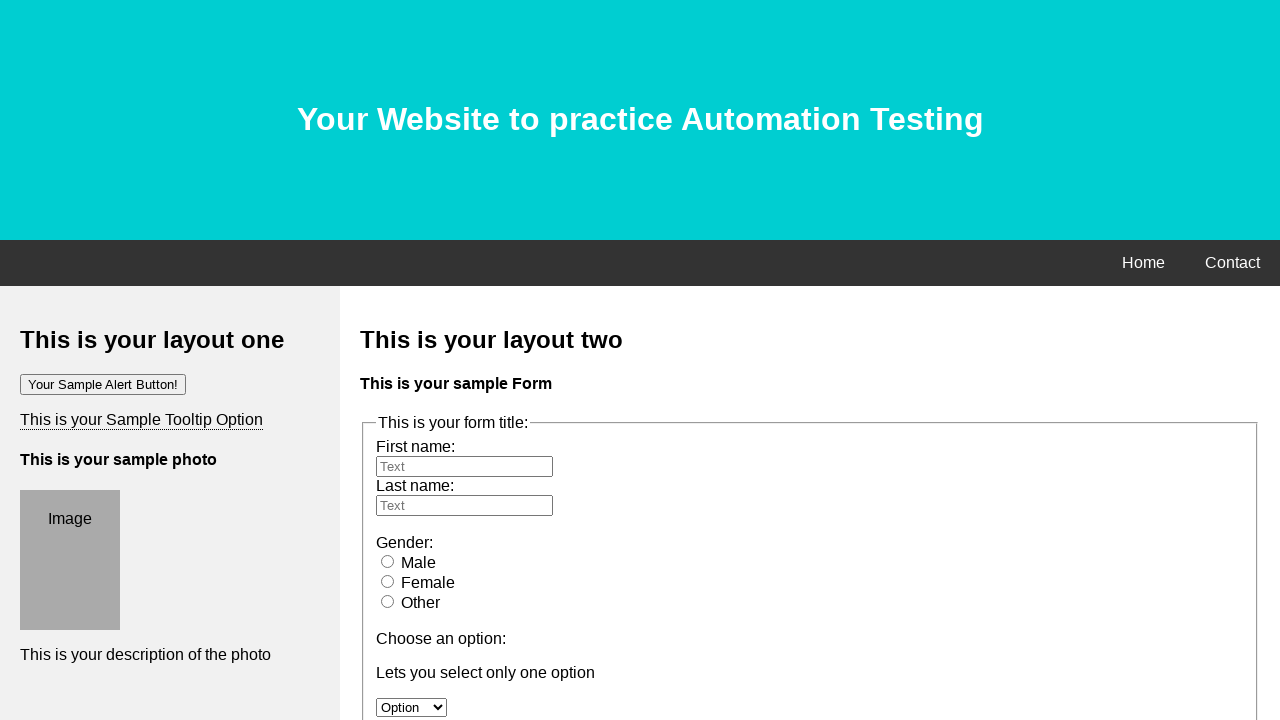

Clicked the male radio button option at (388, 561) on #male
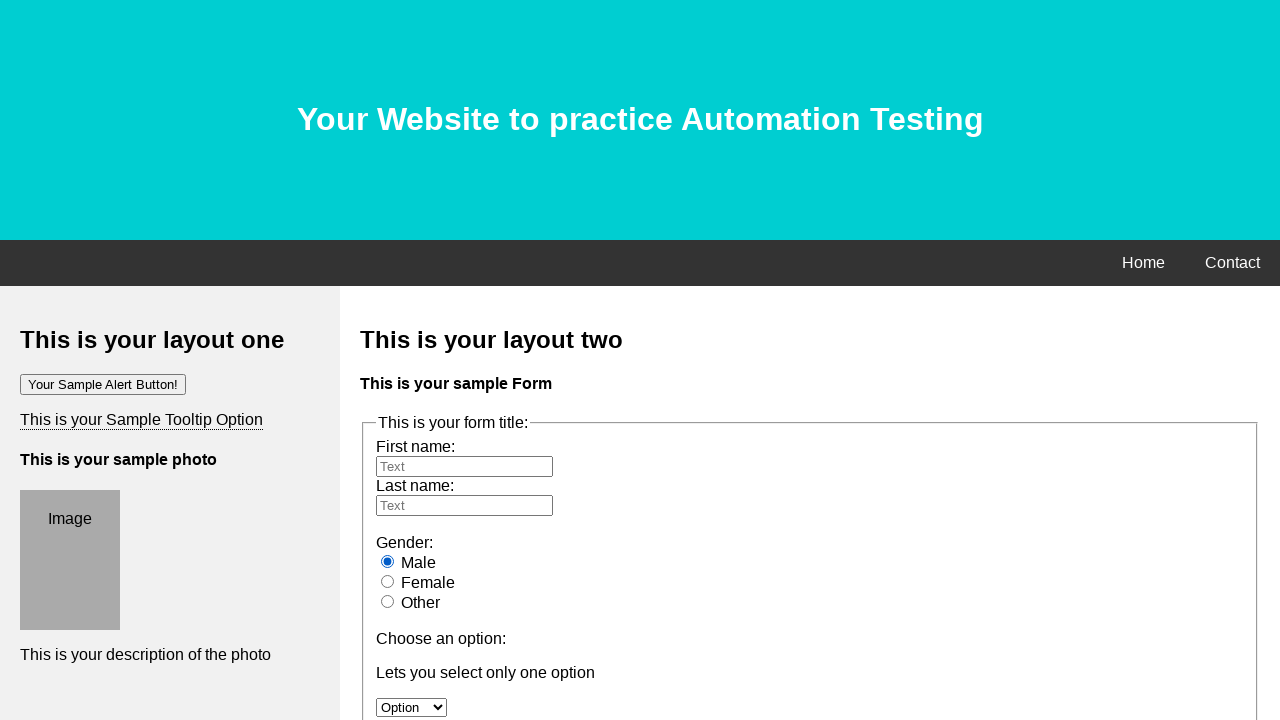

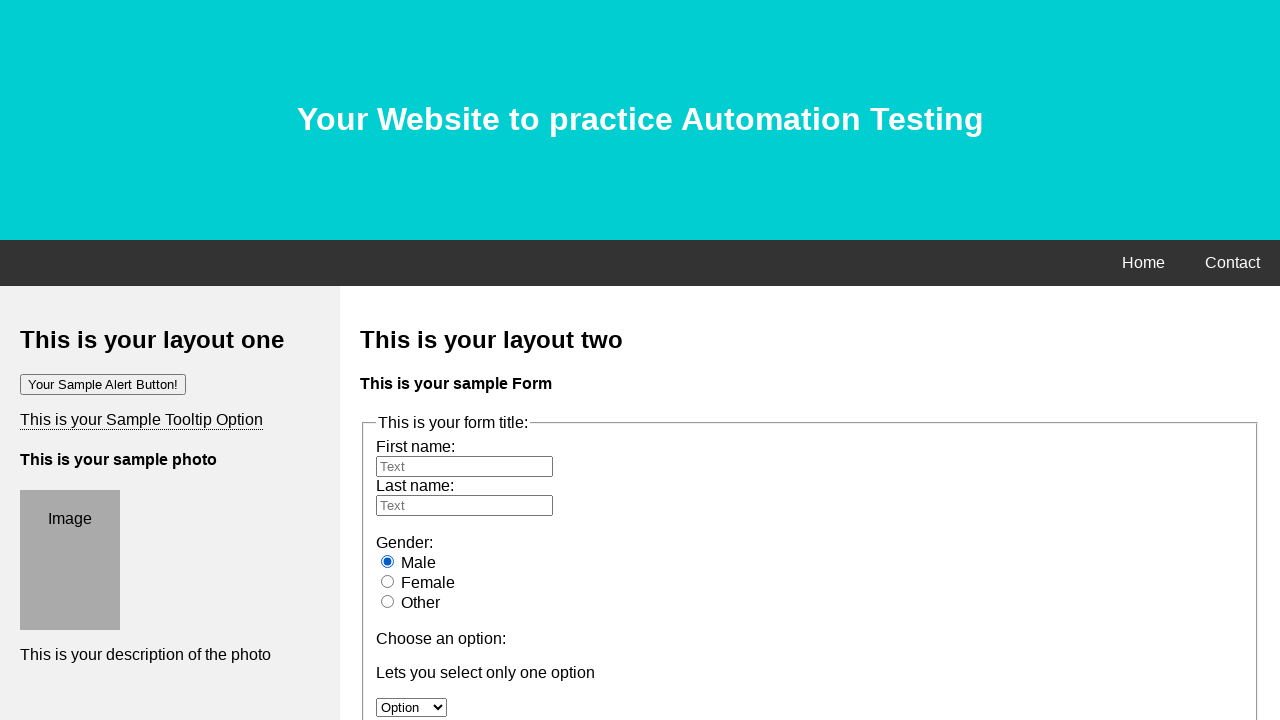